Tests the laminate calculator with a larger room (15x10) and different laminate dimensions, selecting a different direction option and verifying all calculated outputs.

Starting URL: https://masterskayapola.ru/kalkulyator/laminata.html

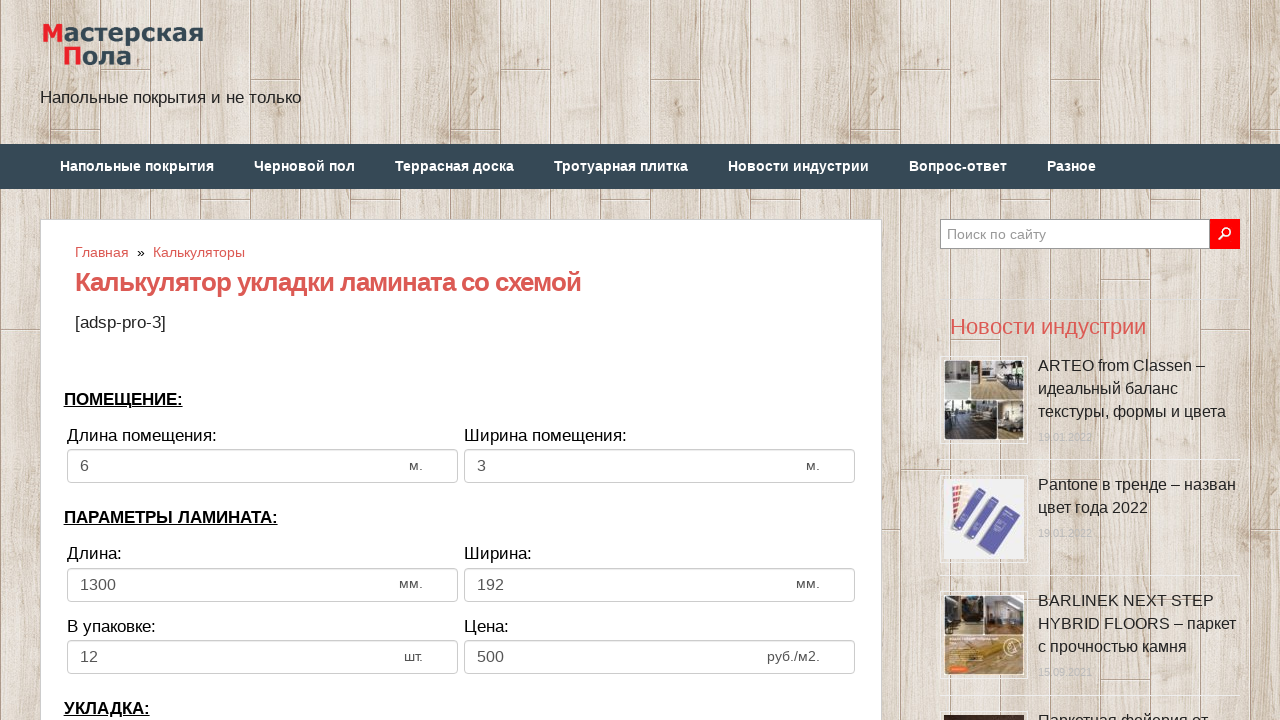

Filled room width with 15 meters on input[name='calc_roomwidth']
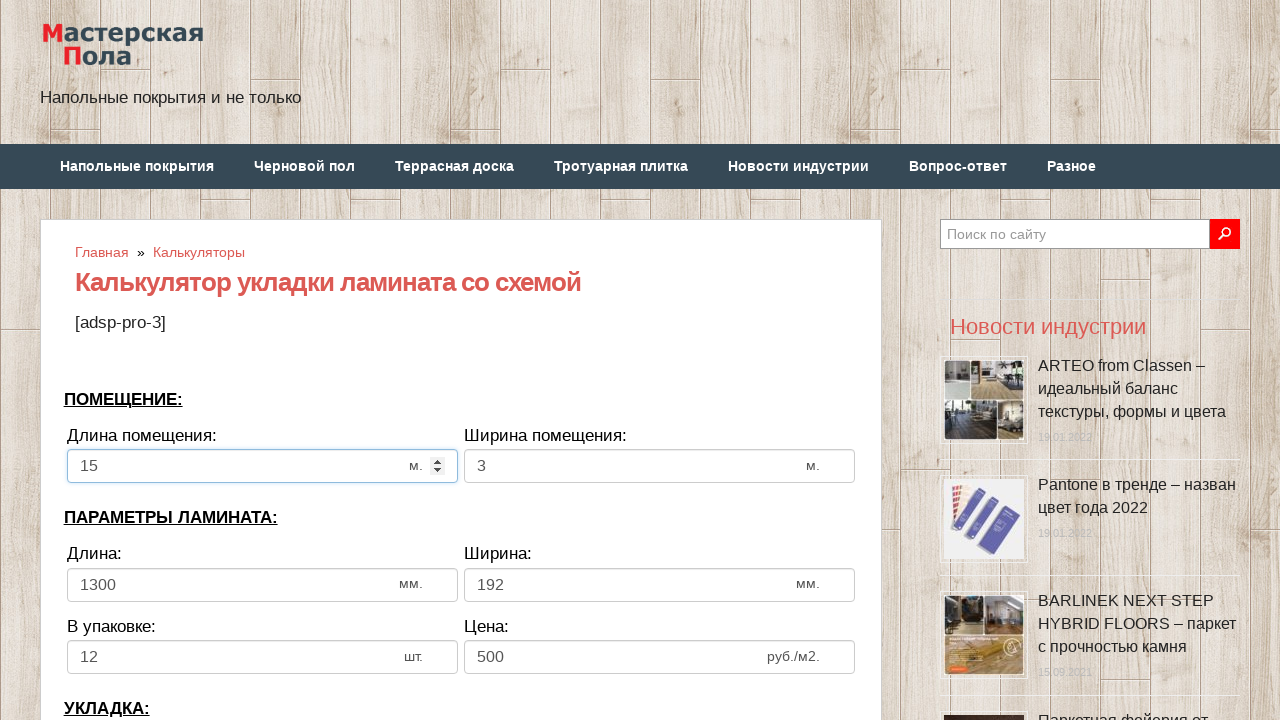

Filled room height with 10 meters on input[name='calc_roomheight']
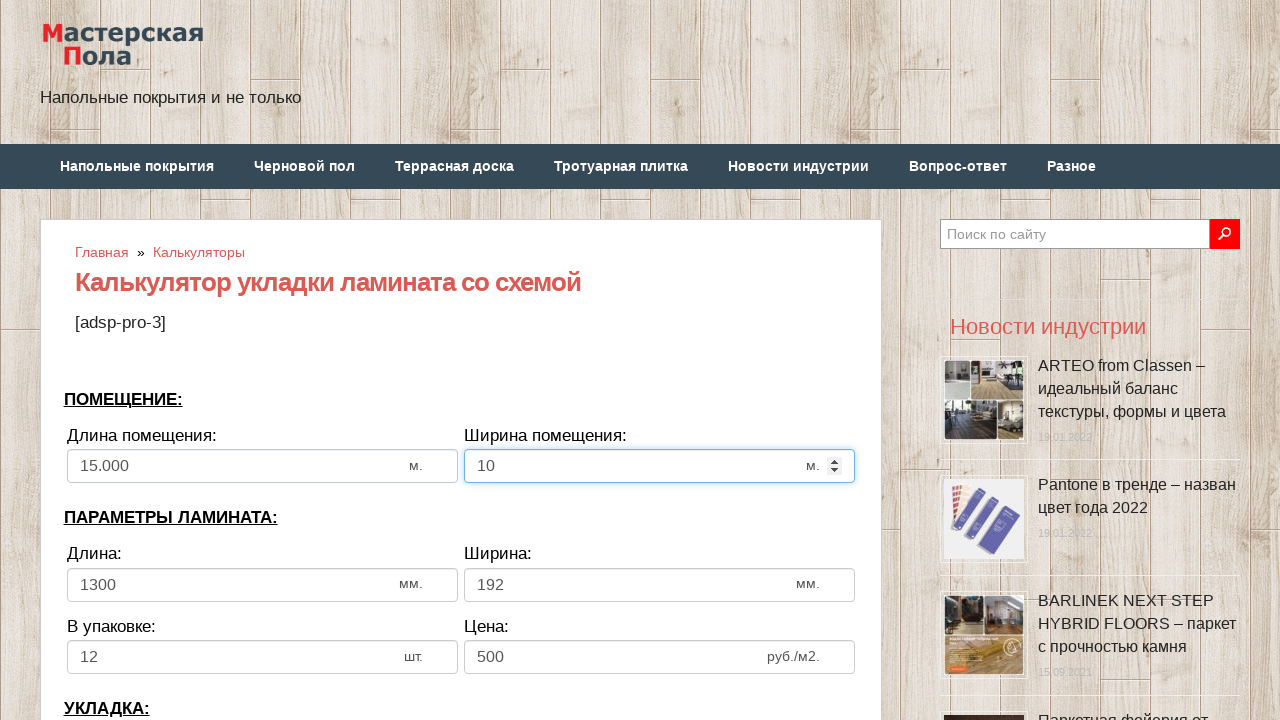

Filled laminate width with 2000 mm on input[name='calc_lamwidth']
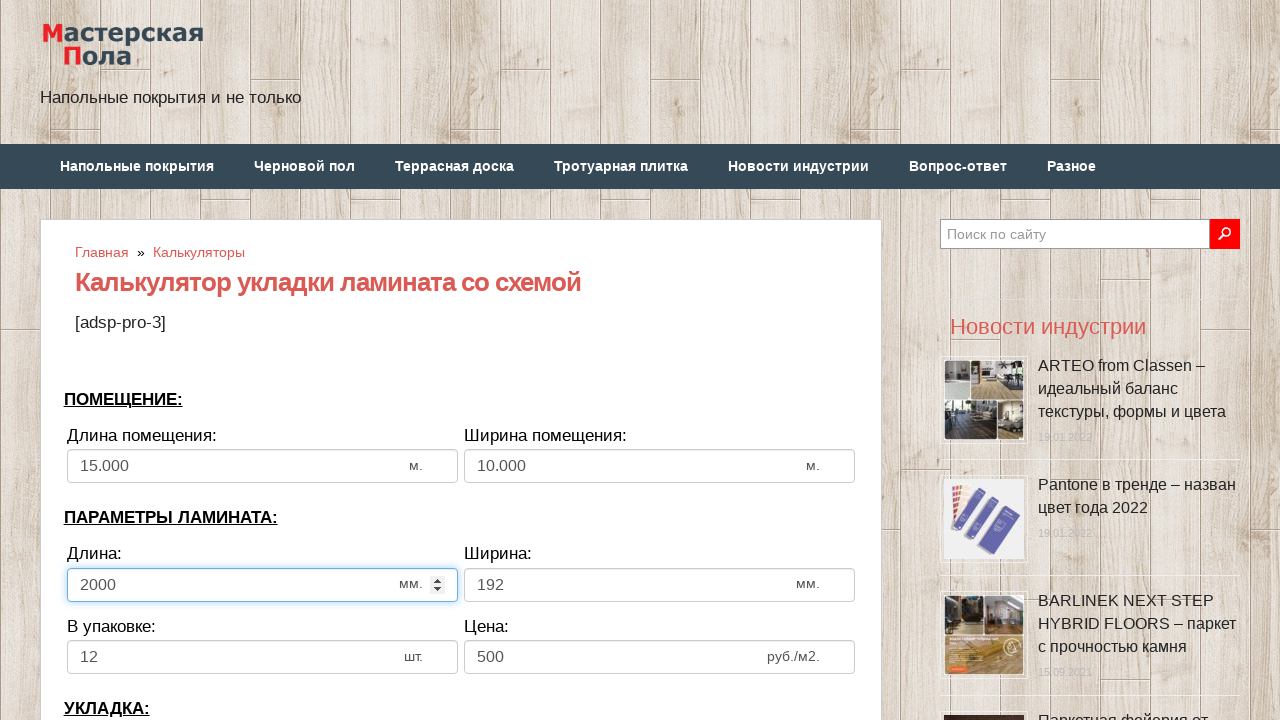

Filled laminate height with 300 mm on input[name='calc_lamheight']
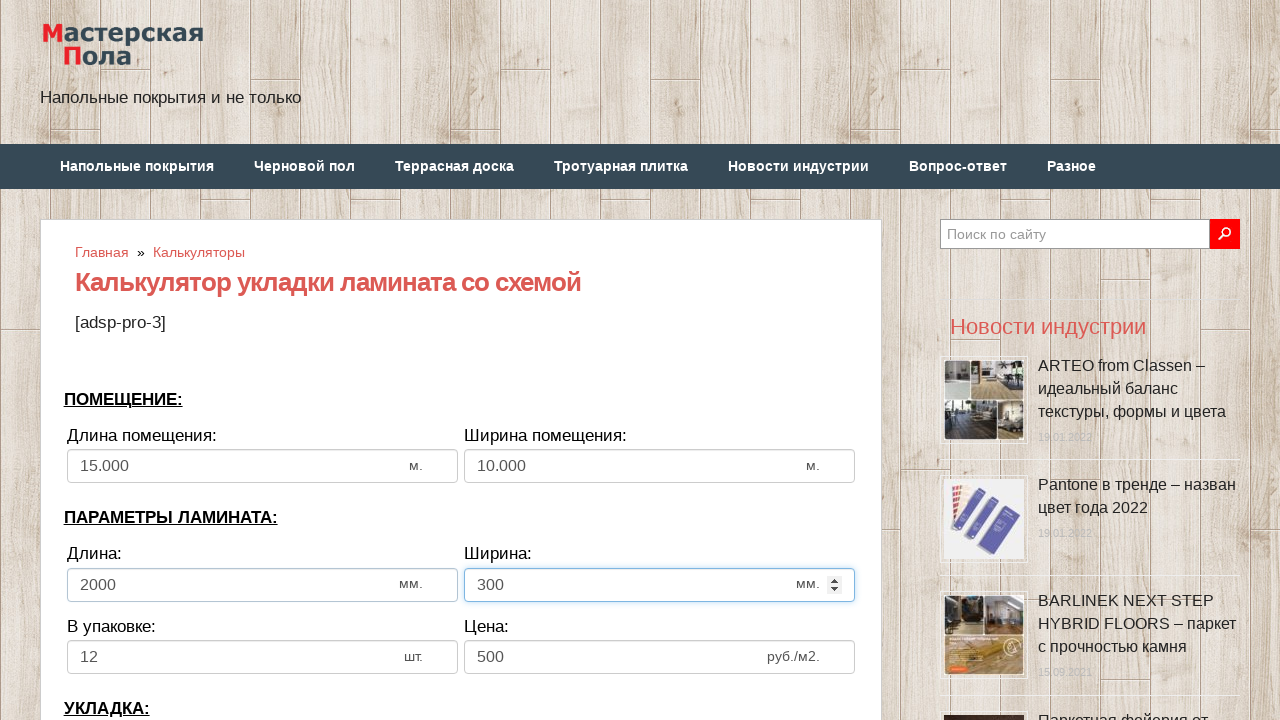

Filled pieces in pack with 20 on input[name='calc_inpack']
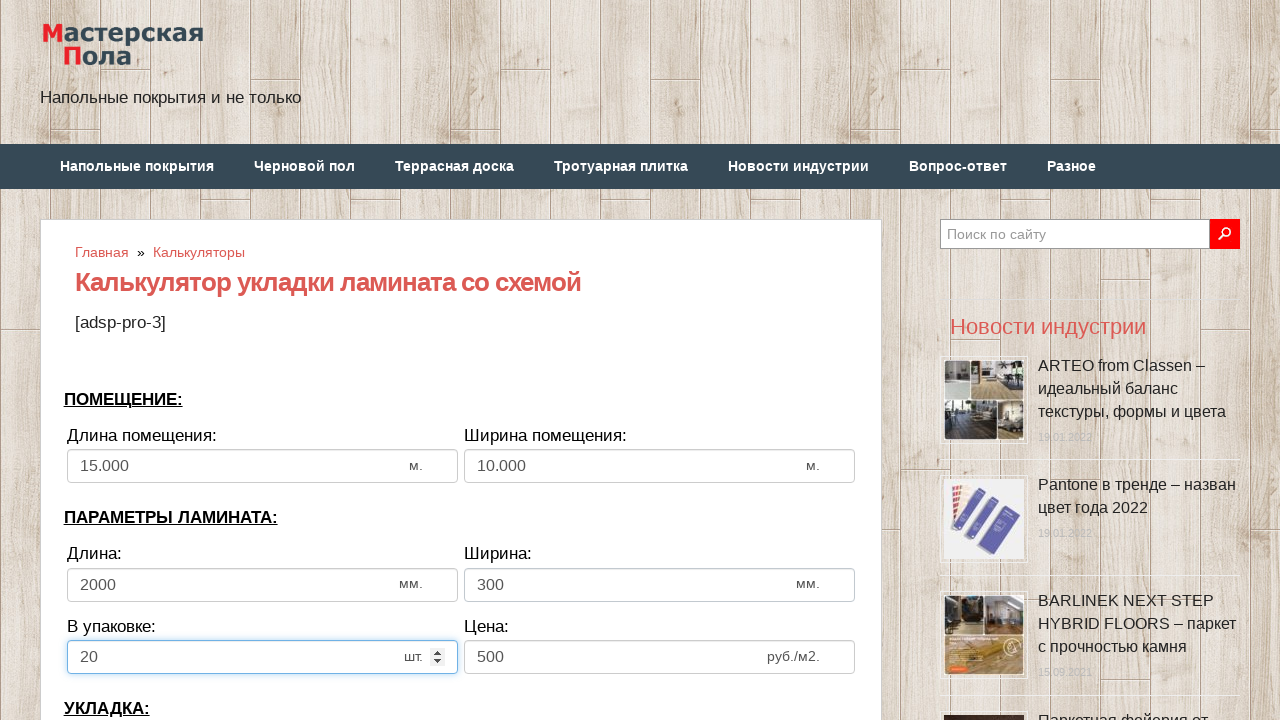

Filled price with 3800 rubles on input[name='calc_price']
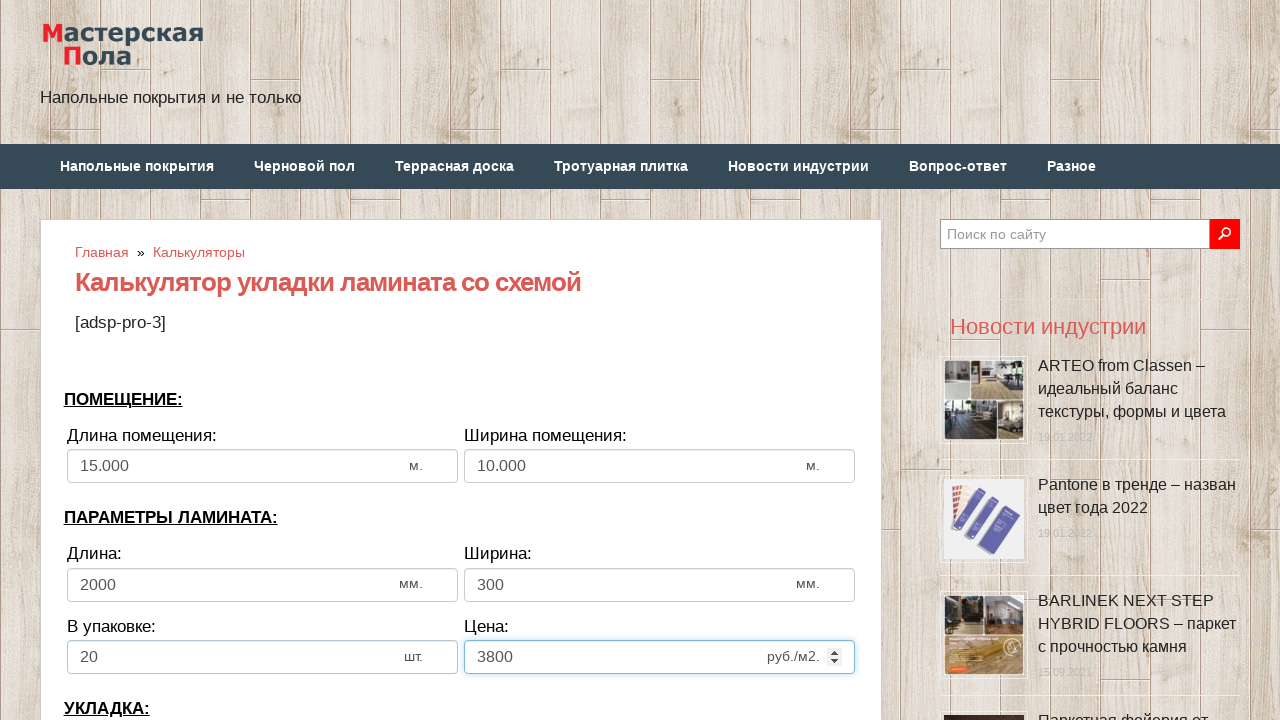

Selected direction option at index 1 on select[name='calc_direct']
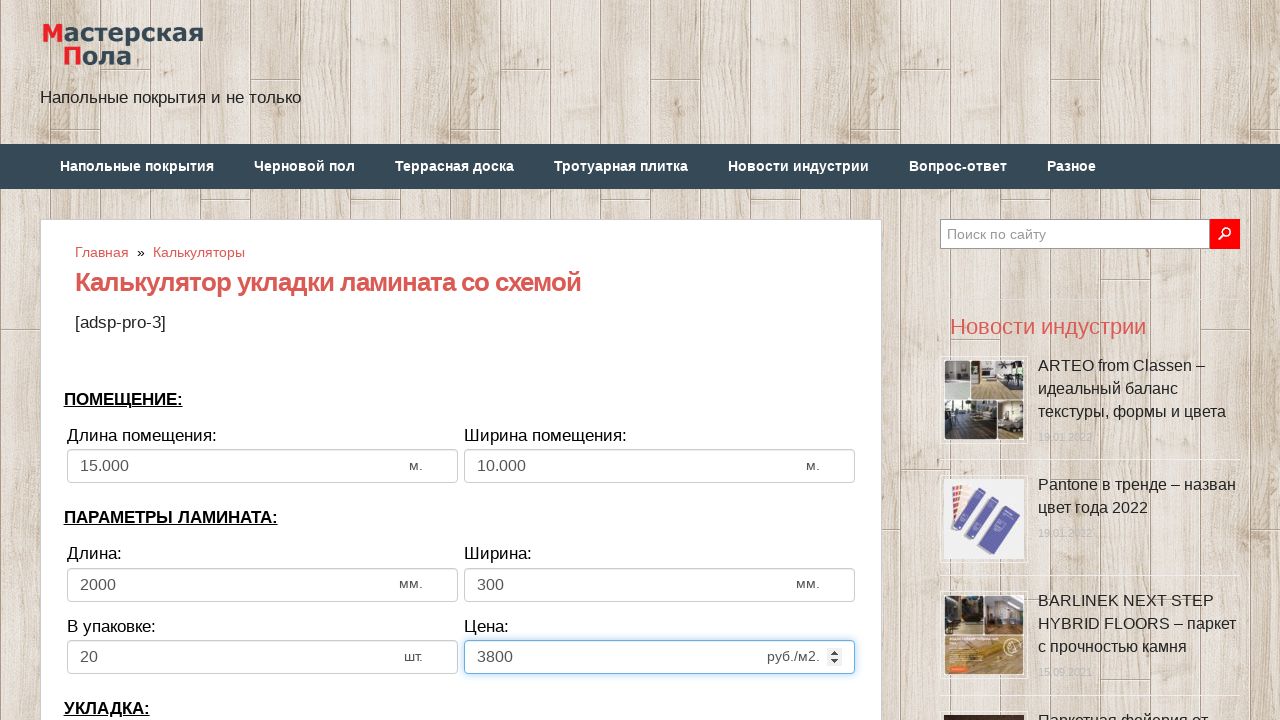

Filled bias/offset with 100 mm on input[name='calc_bias']
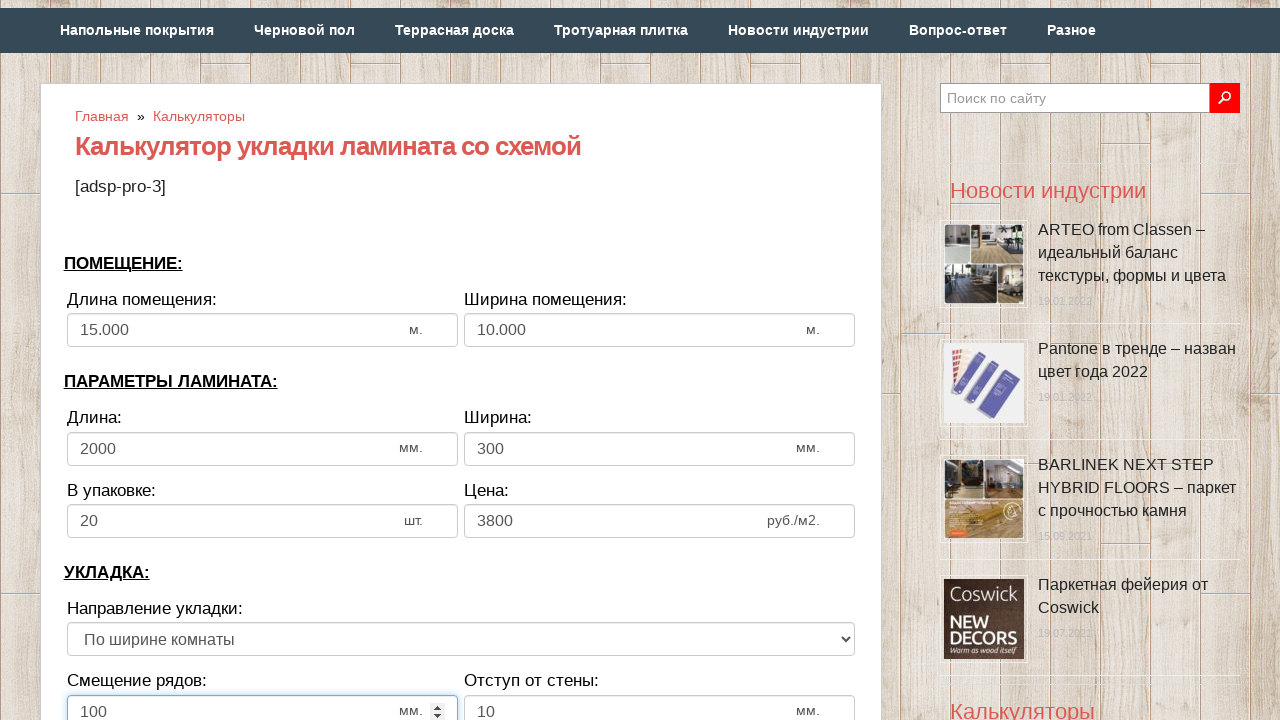

Filled wall distance with 10 mm on input[name='calc_walldist']
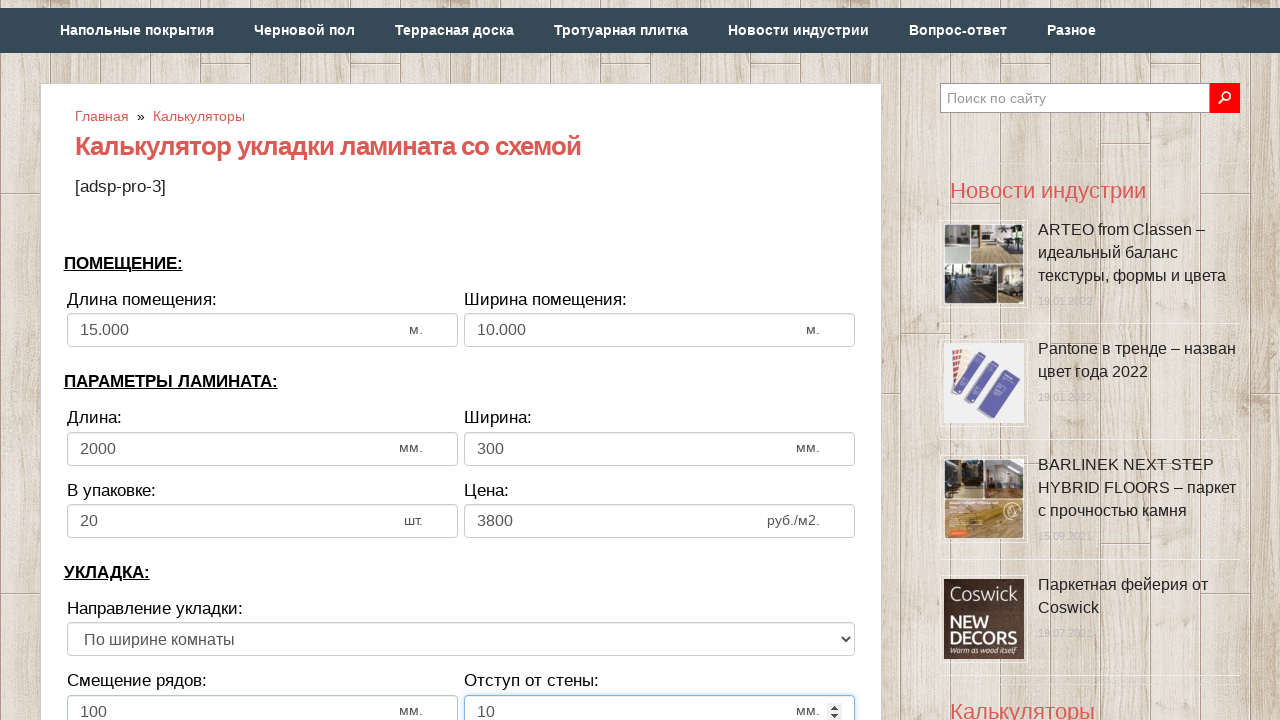

Clicked calculate button to compute laminate requirements at (461, 361) on xpath=//*[@class='btn btn-secondary btn-lg tocalc']
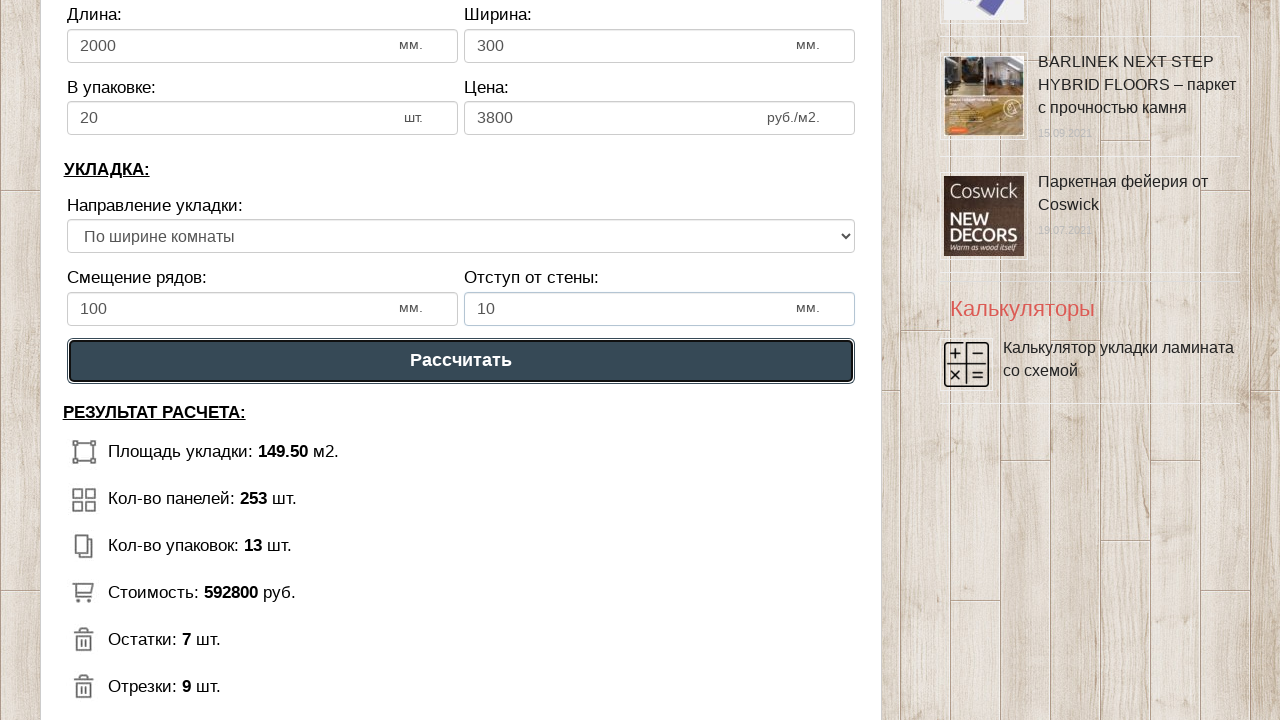

Calculator results loaded successfully
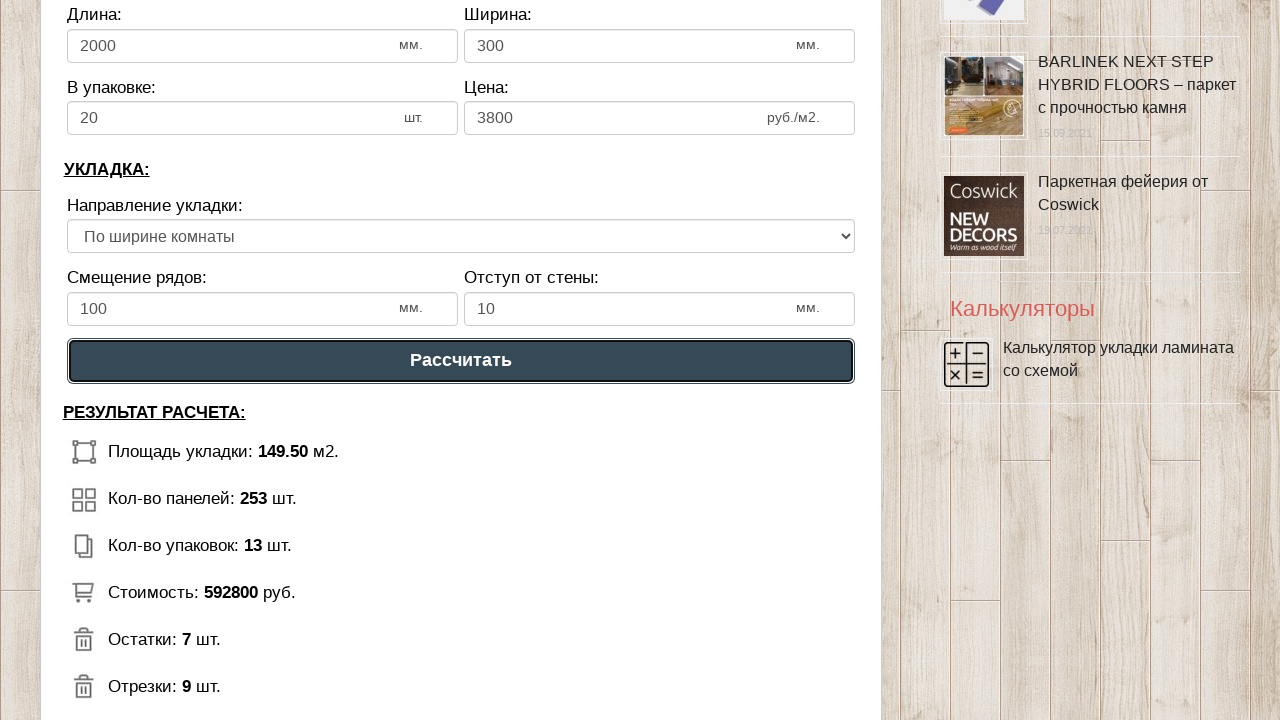

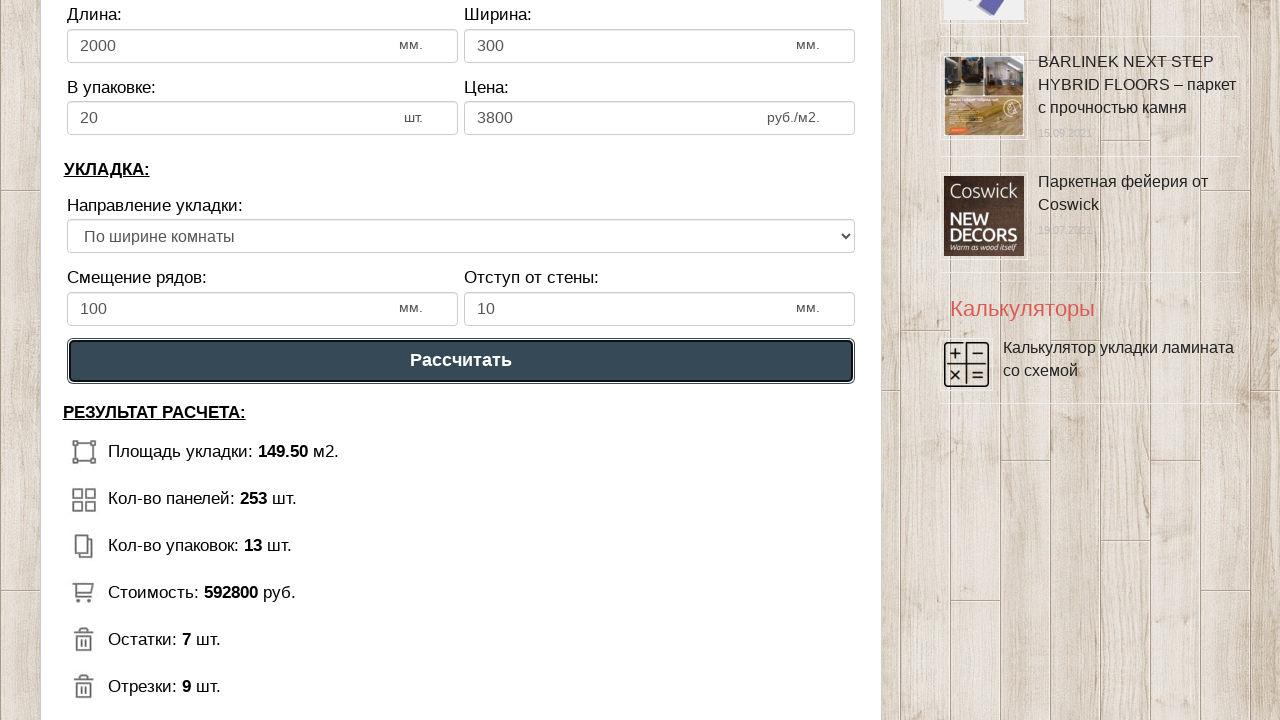